Tests drag and drop functionality on jQuery UI demo page by dragging an element and dropping it onto a target area

Starting URL: https://jqueryui.com/droppable/

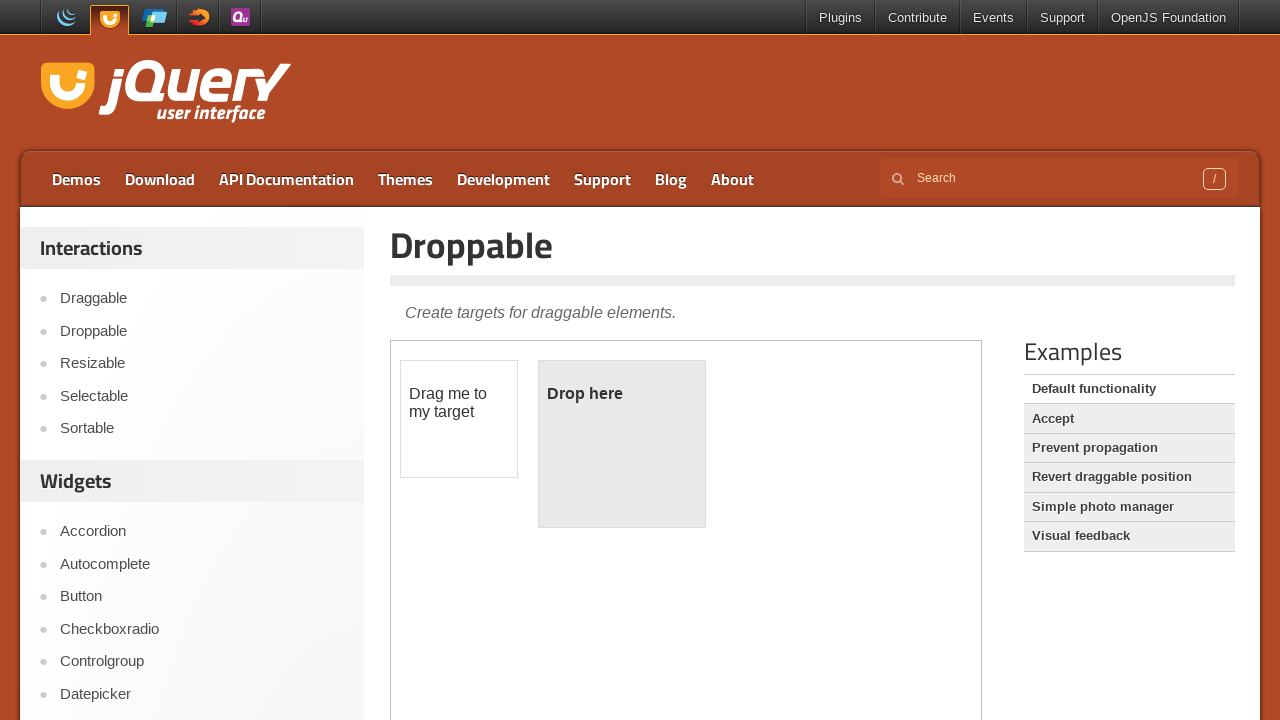

Located iframe containing drag and drop demo
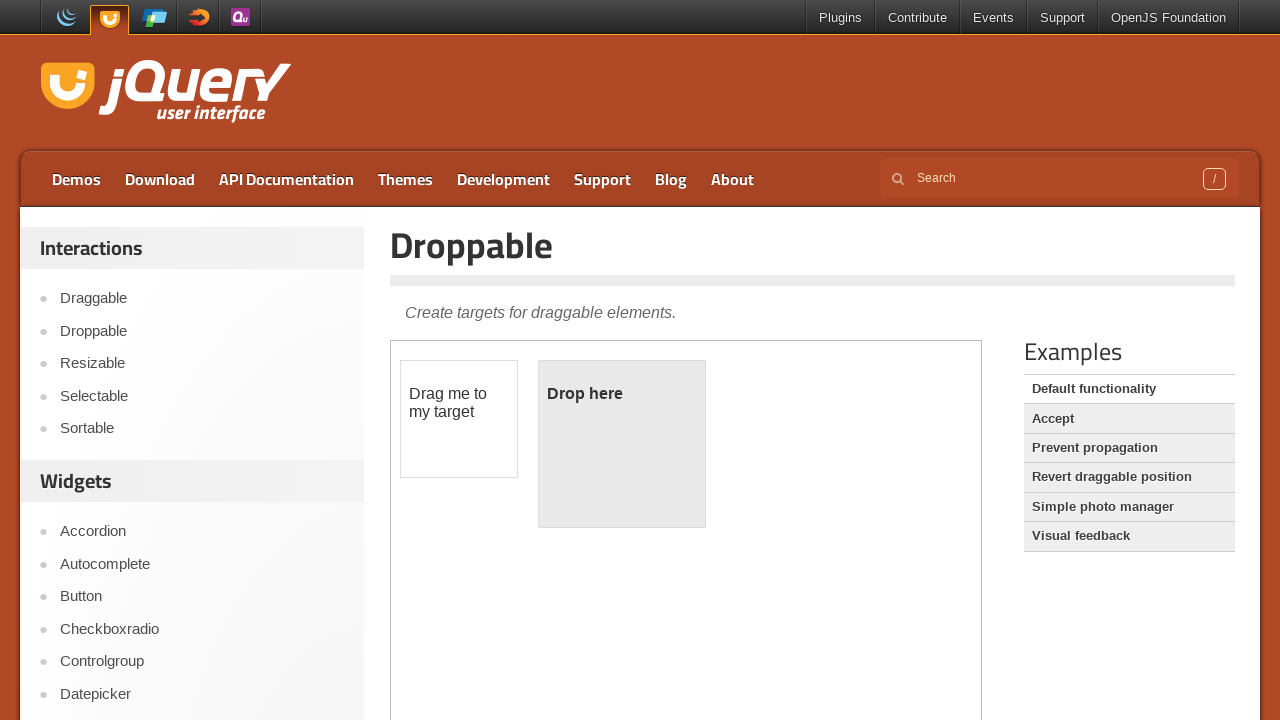

Draggable element became visible
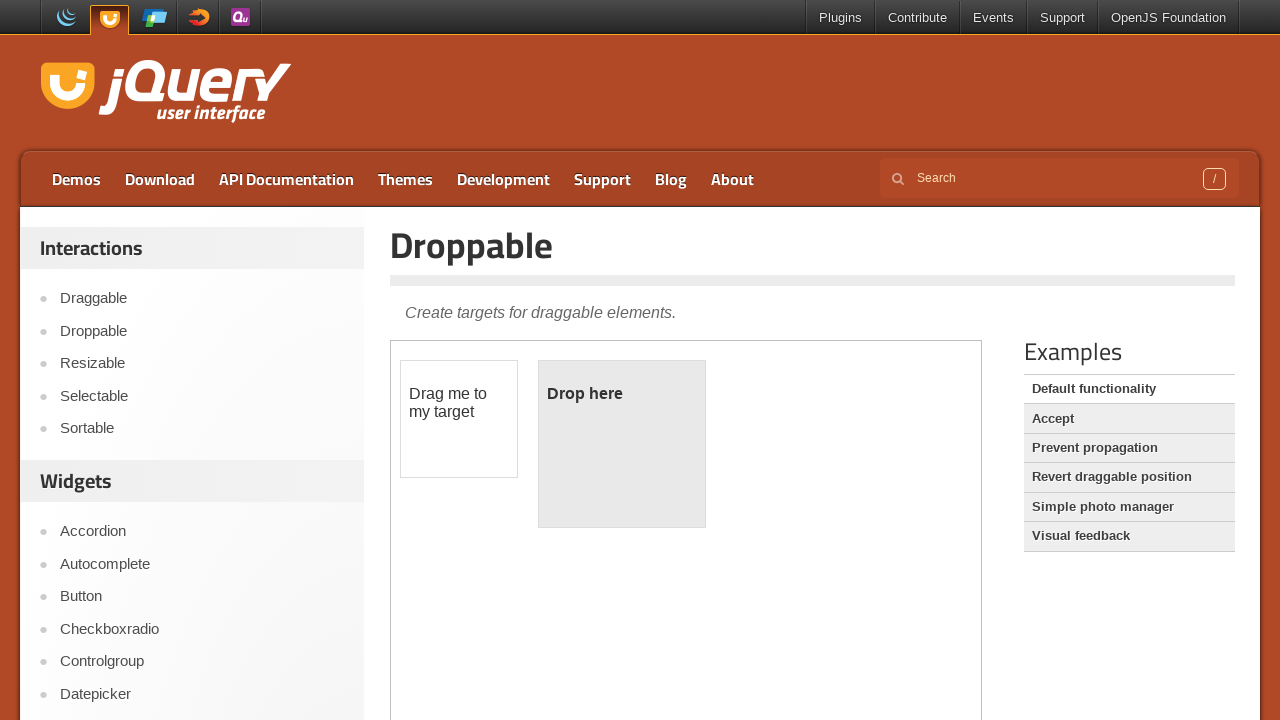

Droppable target element became visible
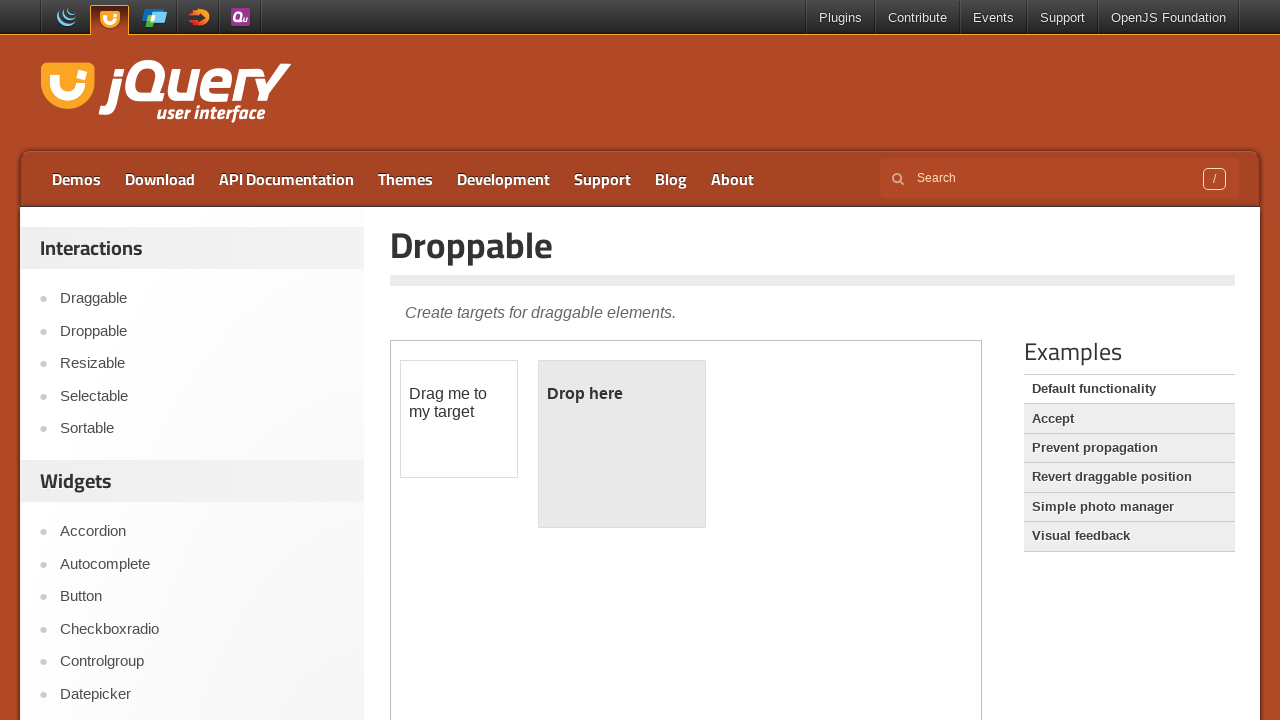

Located draggable source element
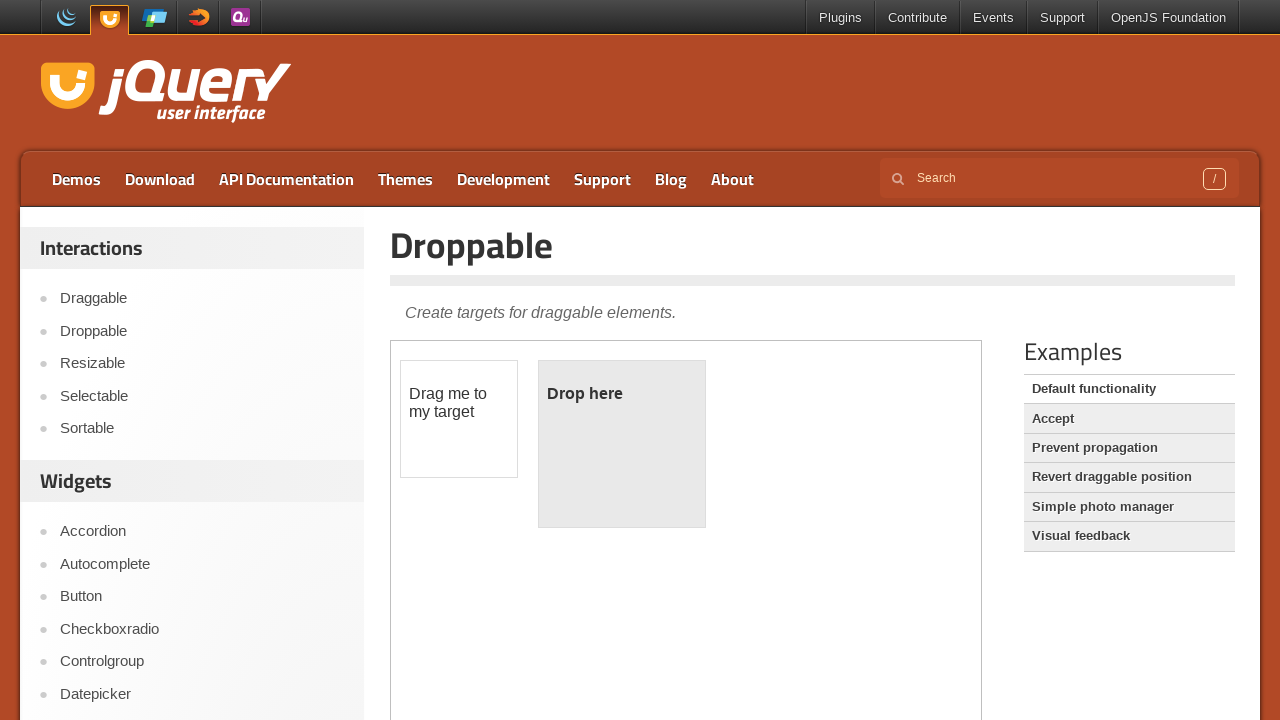

Located droppable target element
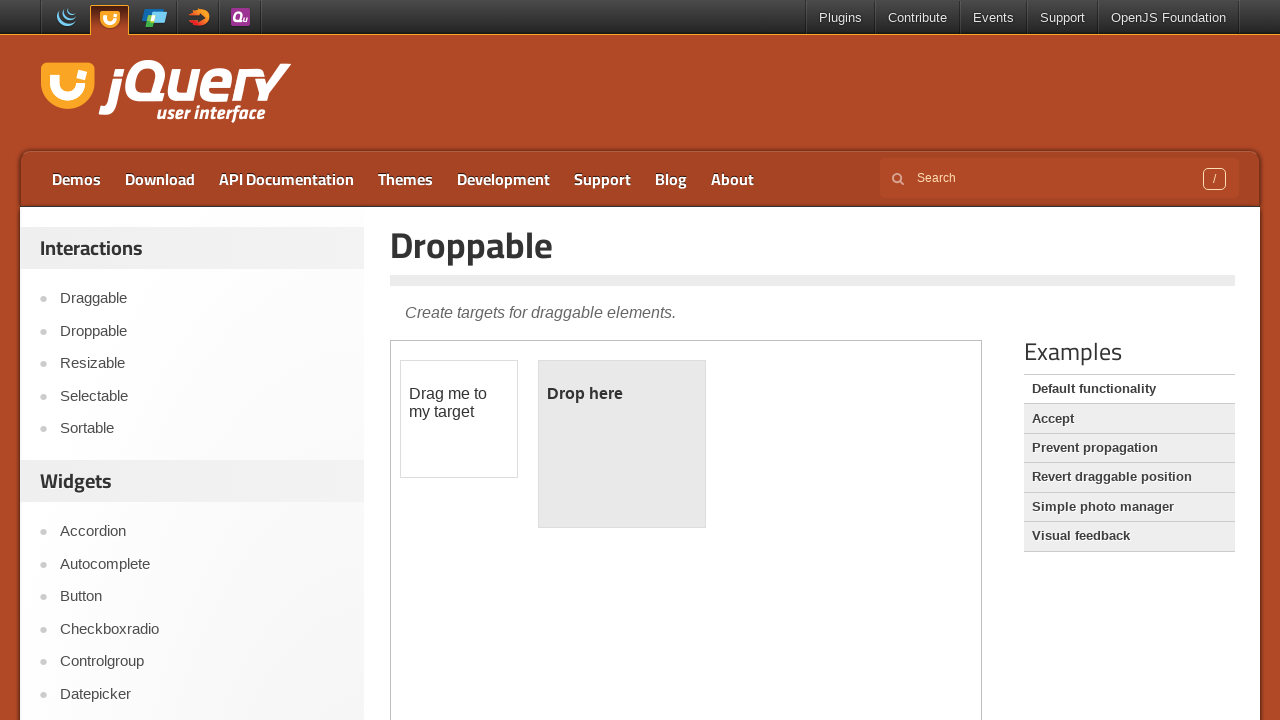

Dragged source element to target and dropped it at (622, 444)
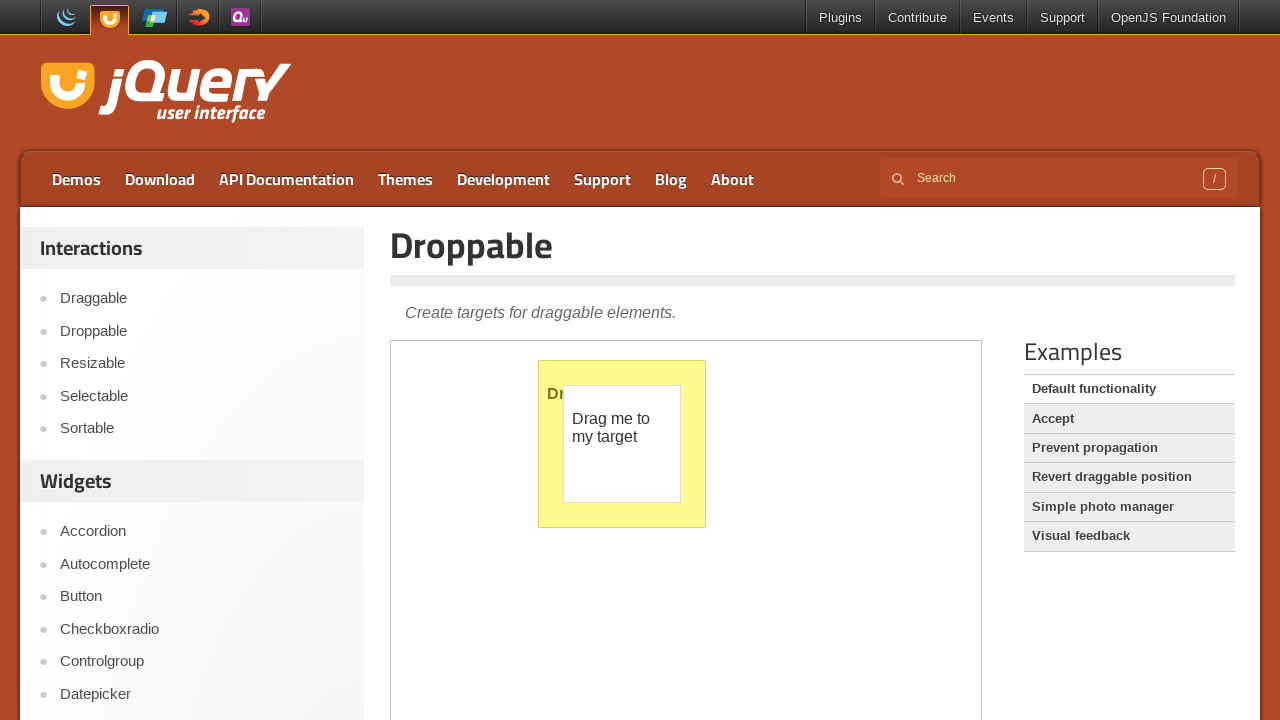

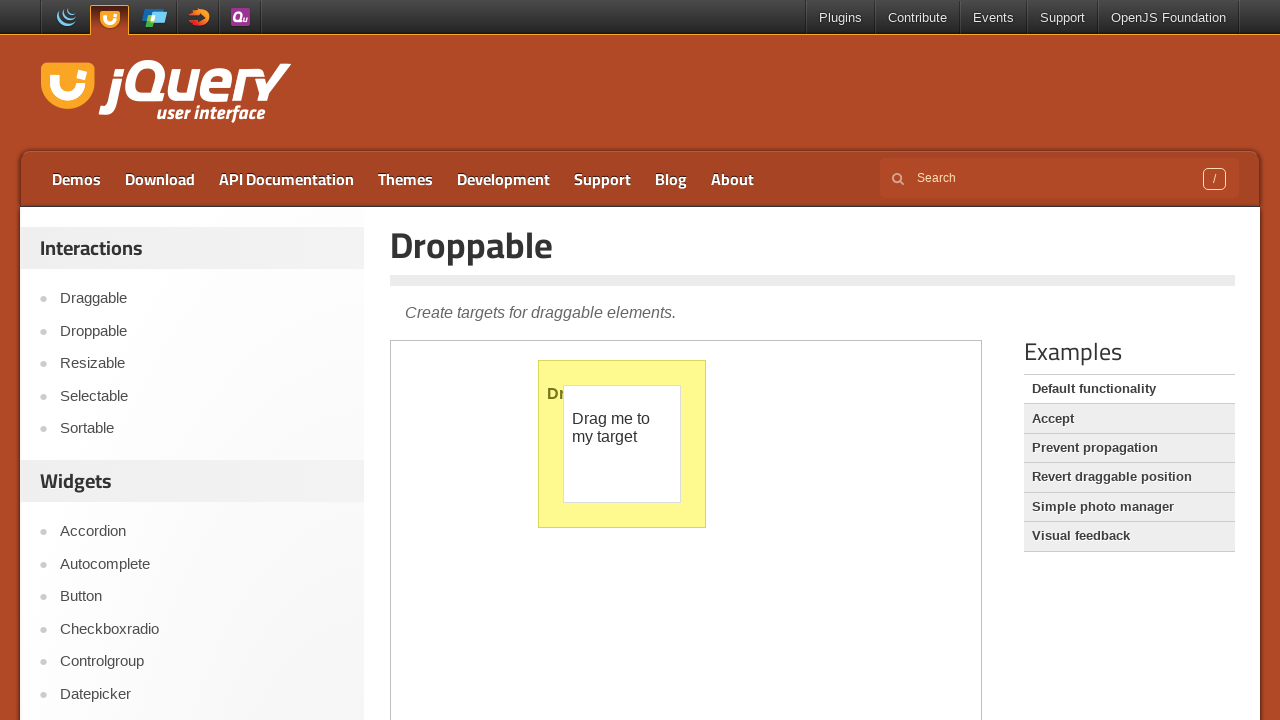